Tests slider functionality by dragging a slider handle horizontally within an iframe

Starting URL: https://jqueryui.com/slider/

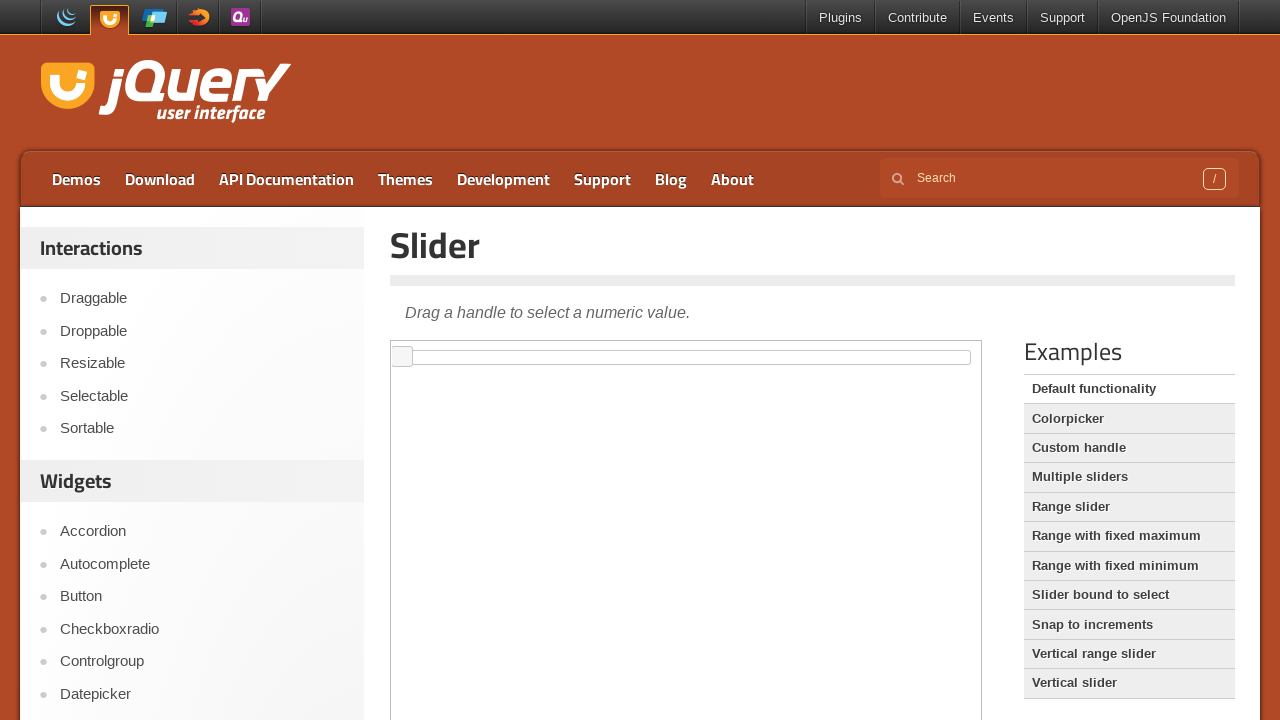

Located the demo iframe
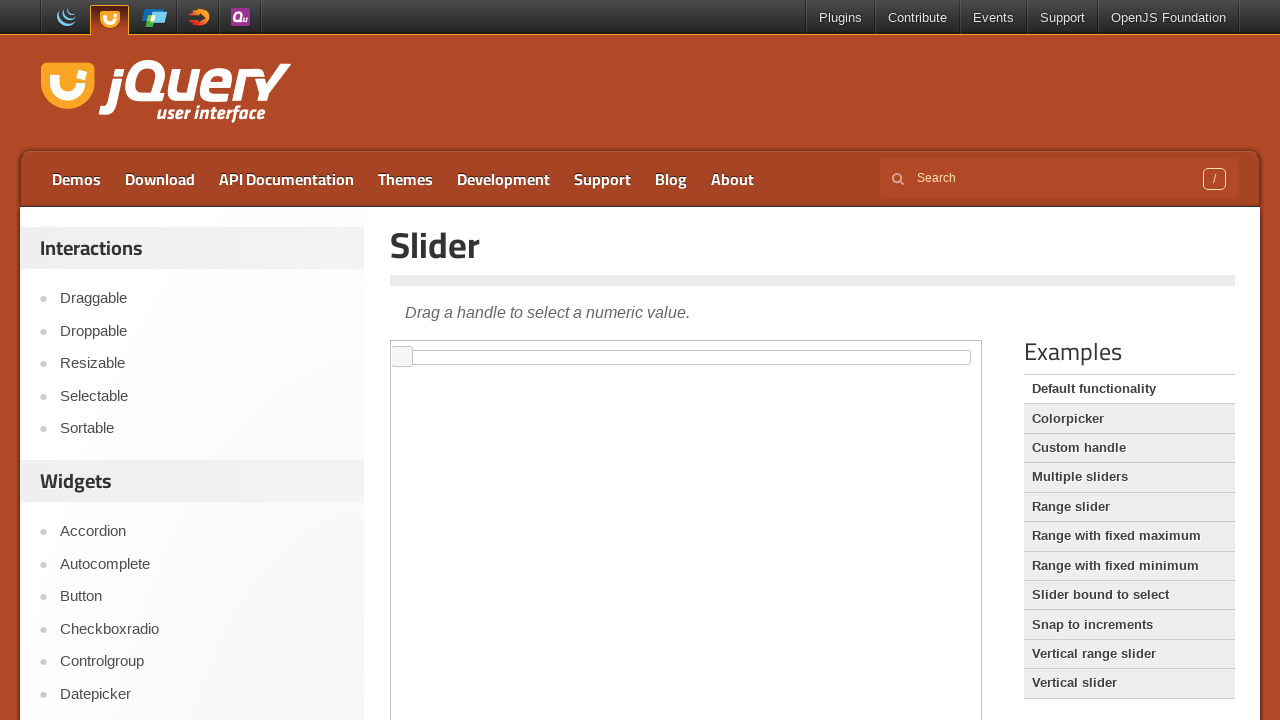

Located the slider handle element
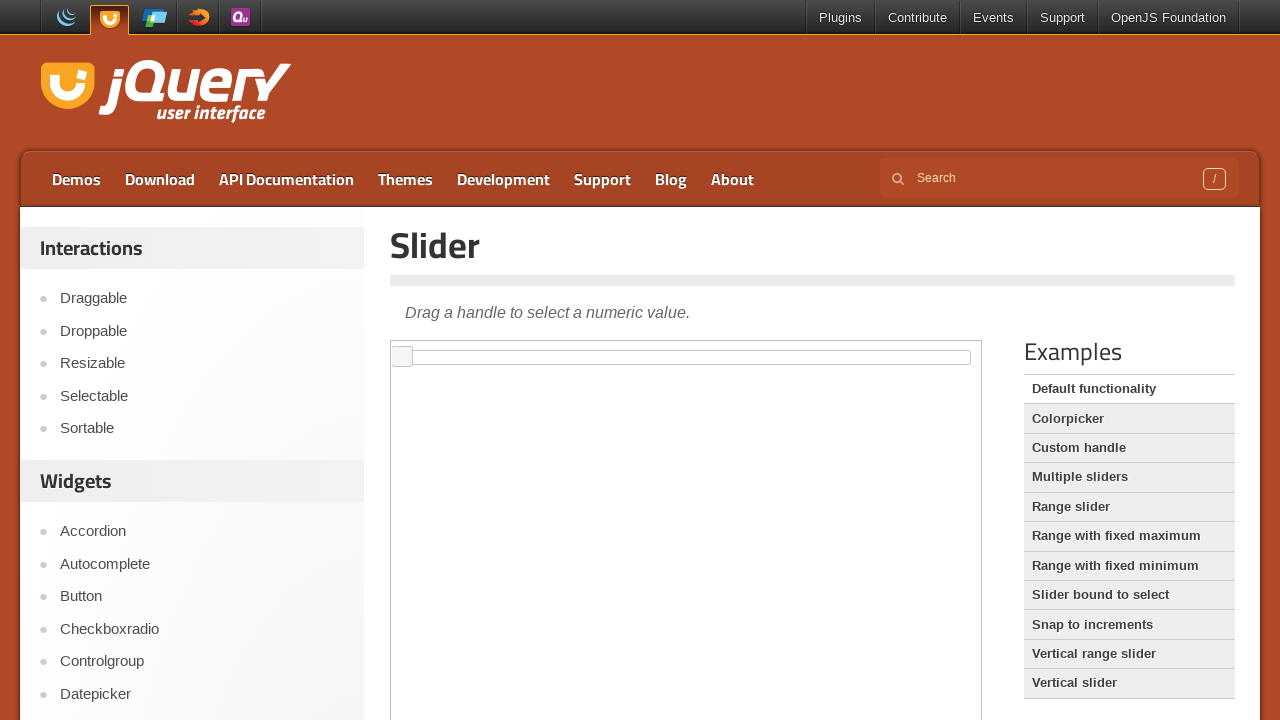

Retrieved slider handle bounding box
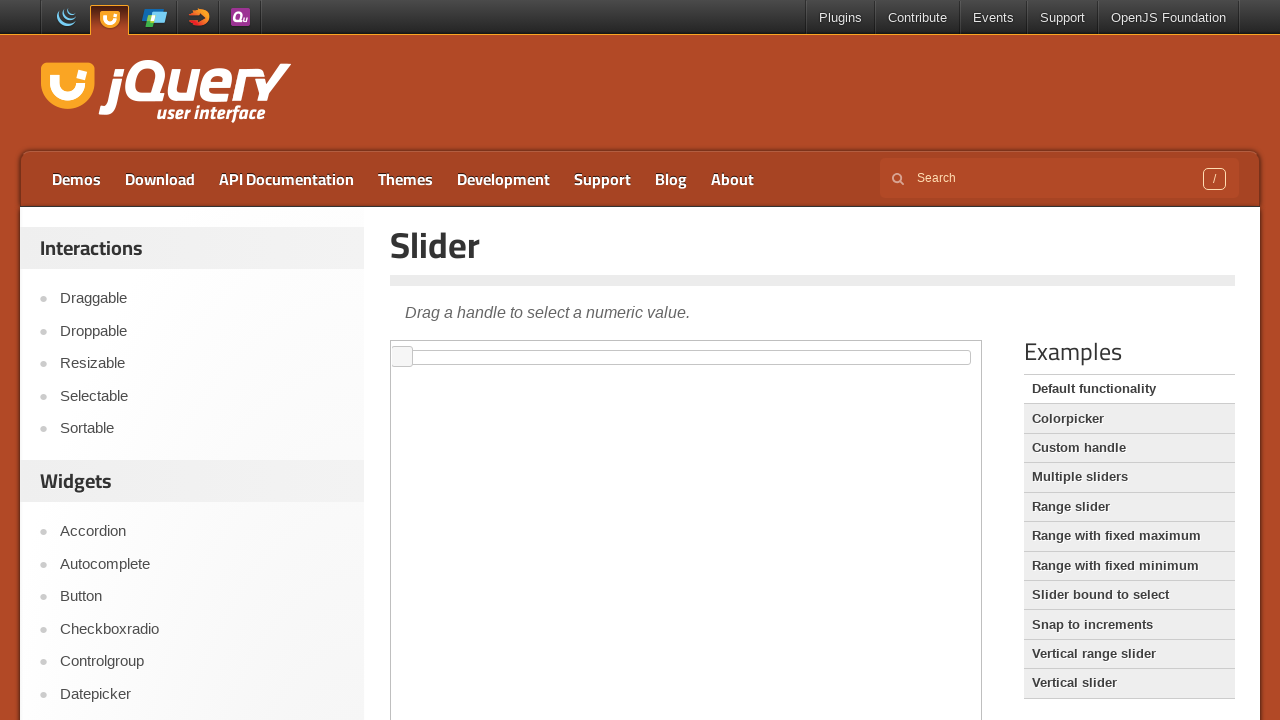

Moved mouse to slider handle center at (402, 357)
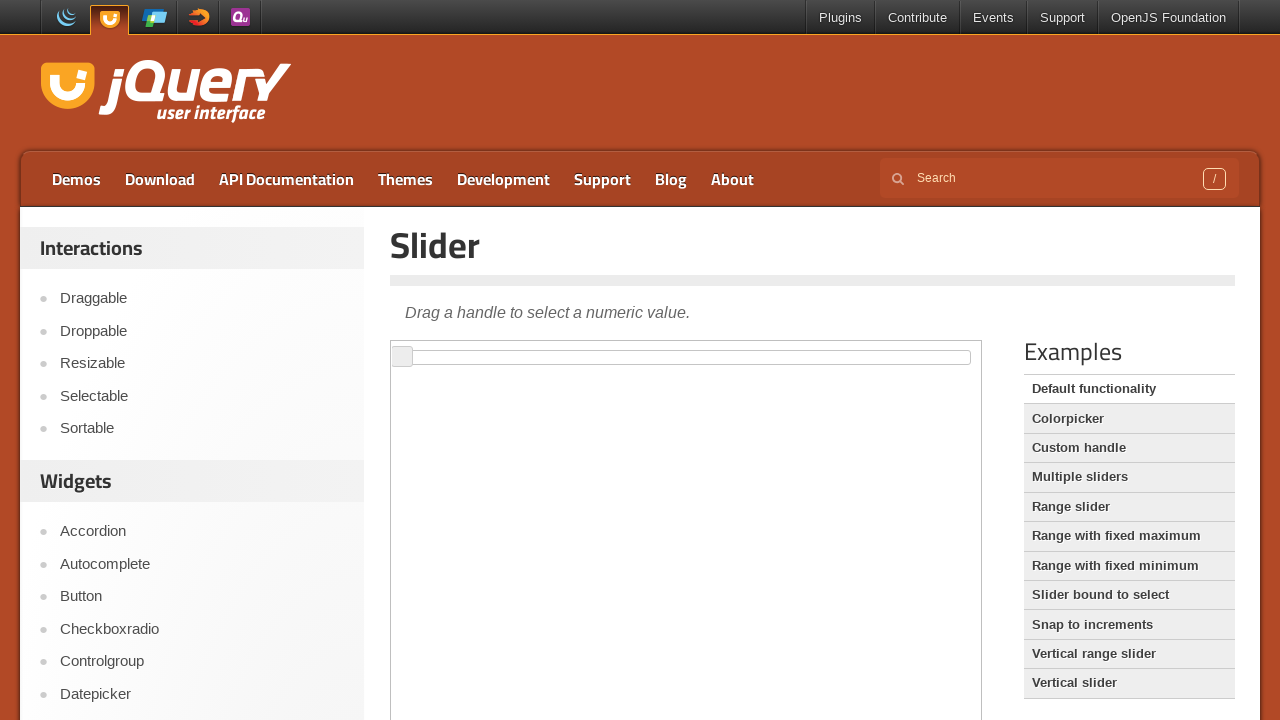

Pressed mouse button down on slider handle at (402, 357)
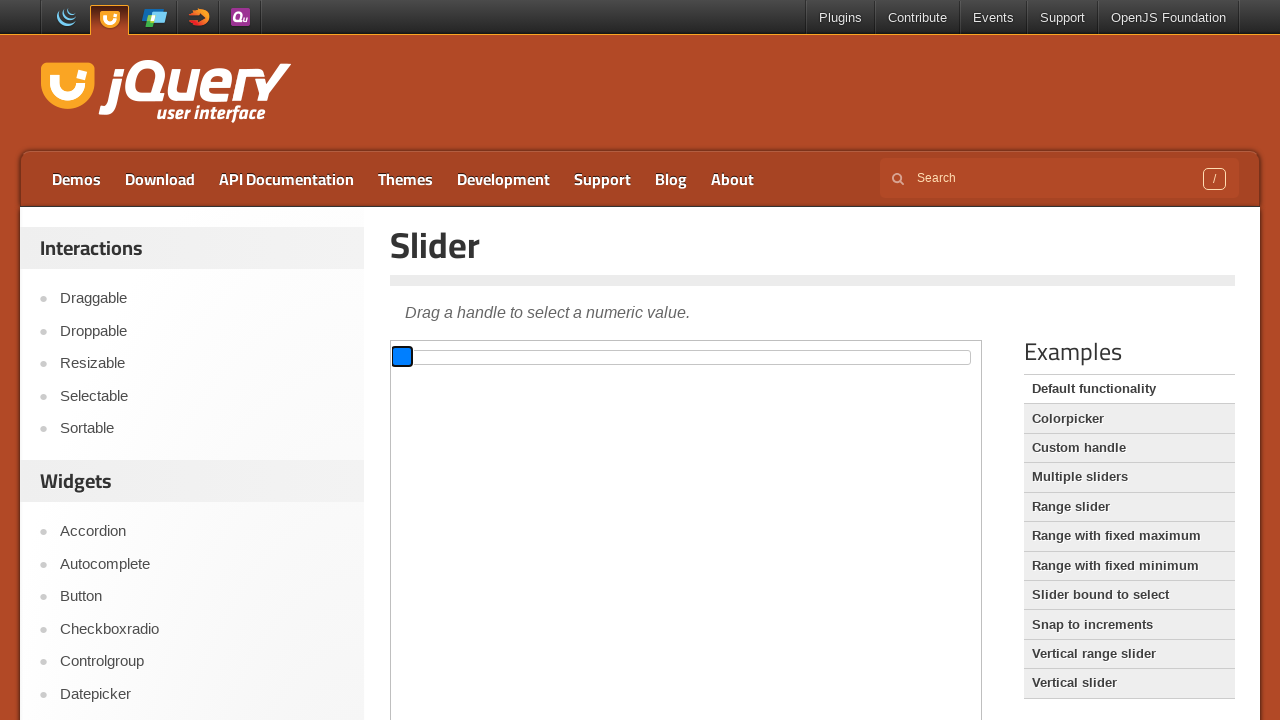

Dragged slider handle 100 pixels to the right at (492, 357)
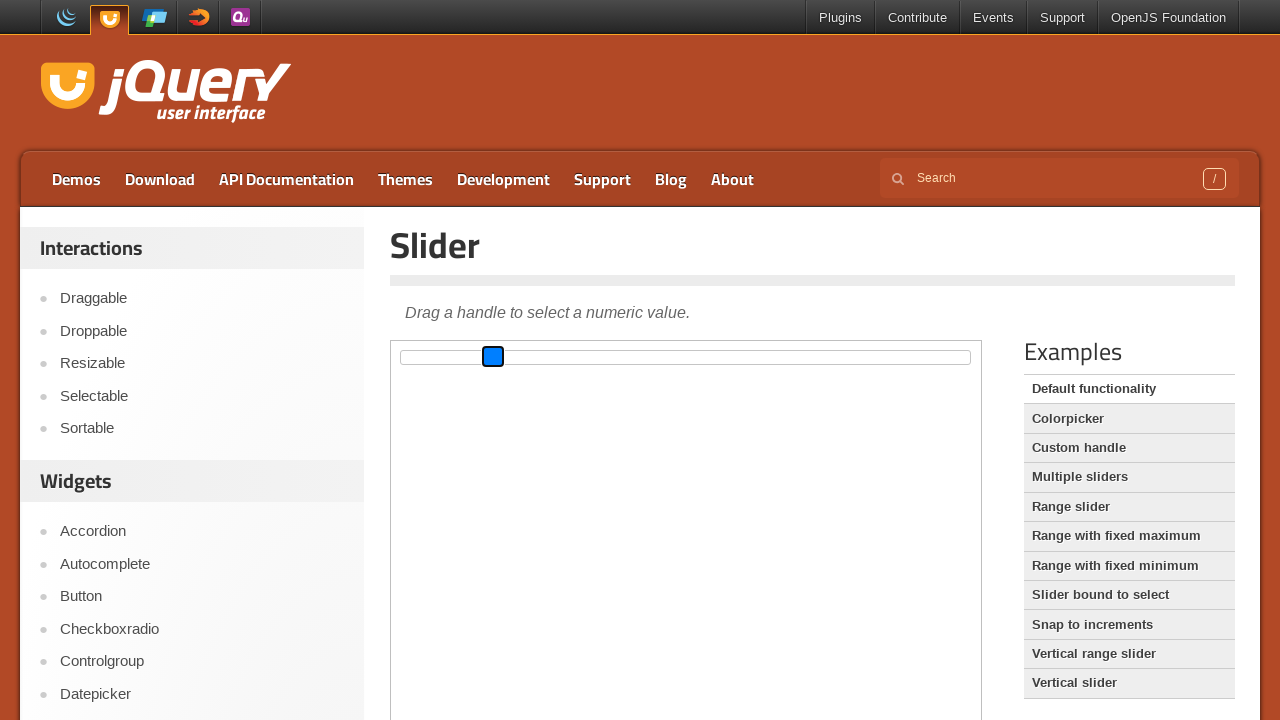

Released mouse button to complete slider drag at (492, 357)
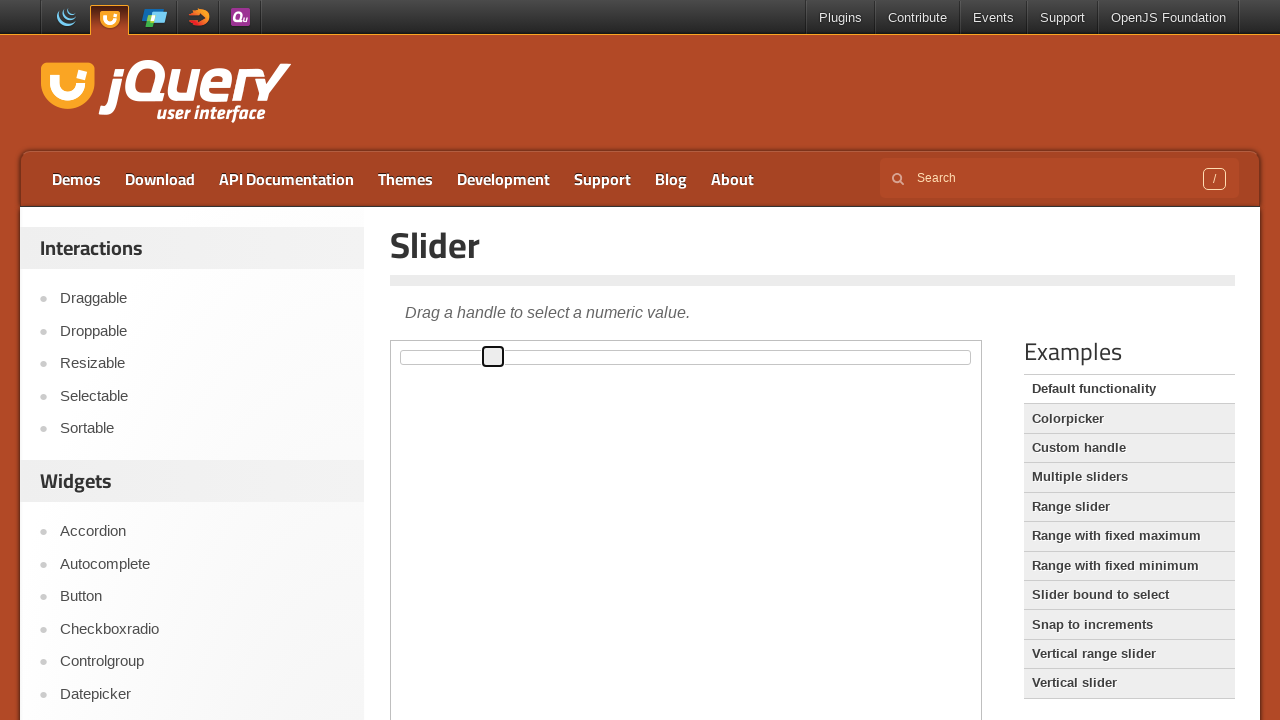

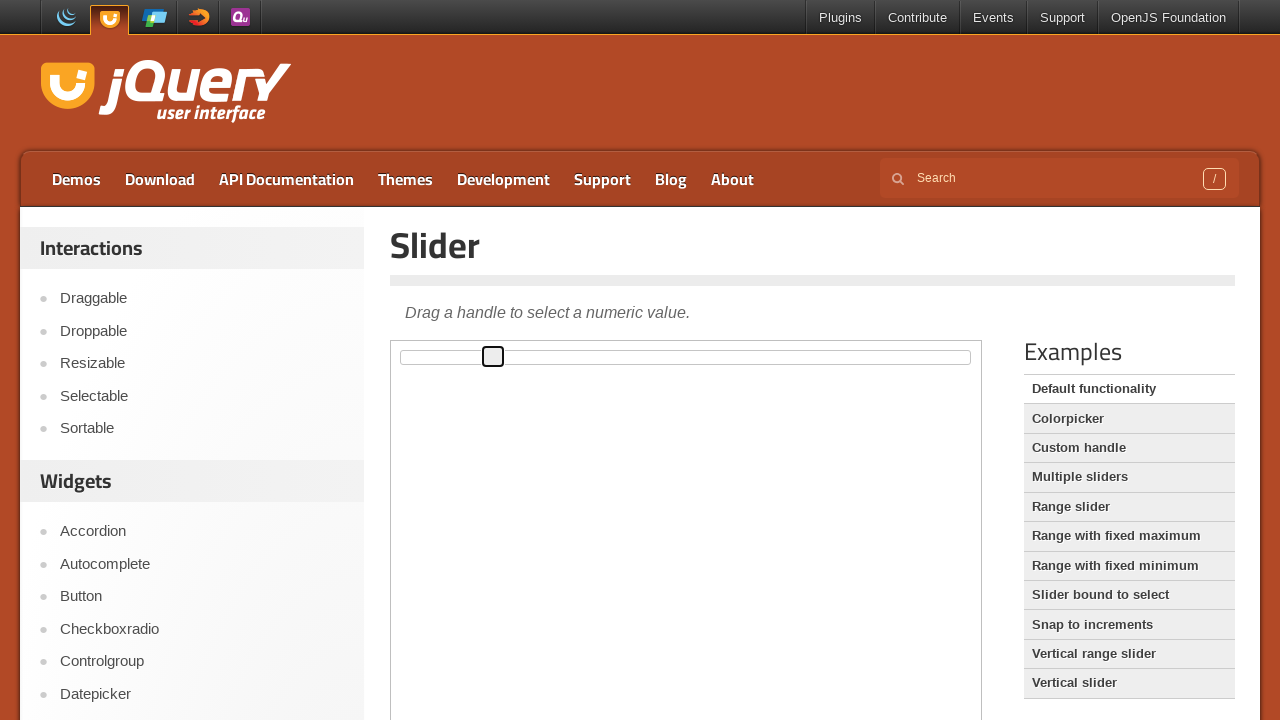